Tests a horizontal slider by using arrow keys to move it right and left, verifying the displayed value changes correctly with each step.

Starting URL: https://the-internet.herokuapp.com/horizontal_slider

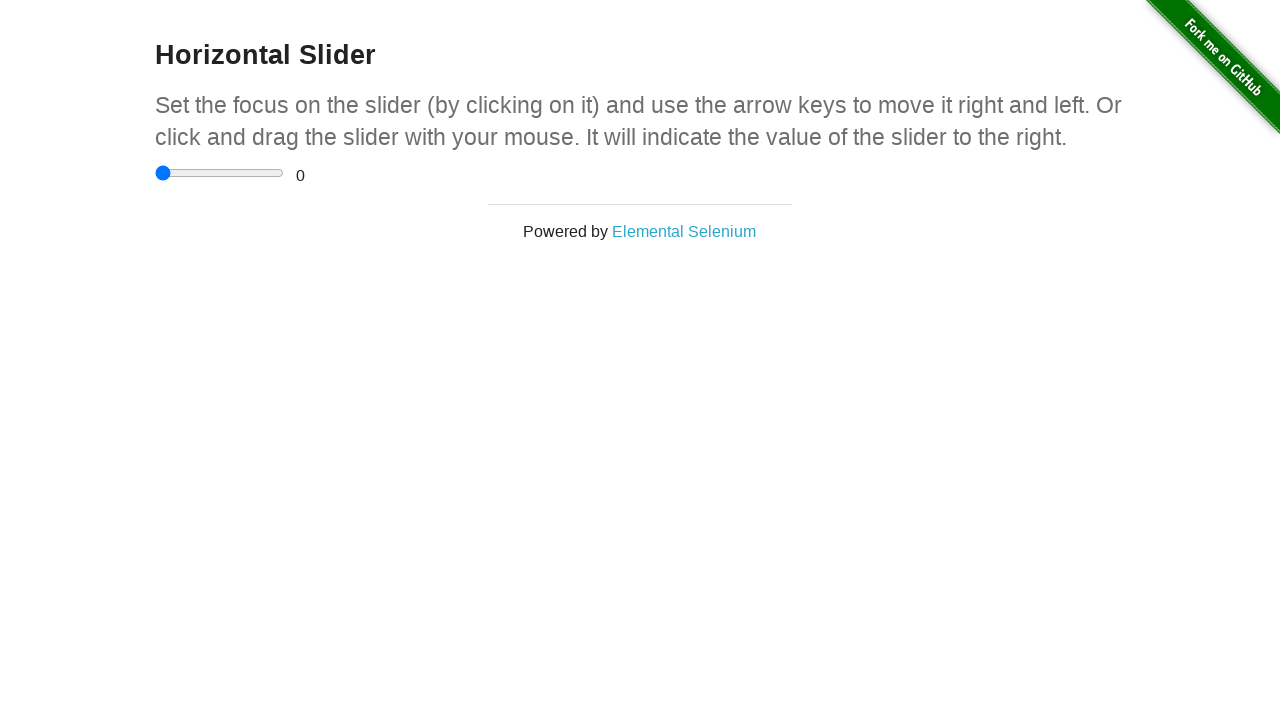

Located the horizontal slider element
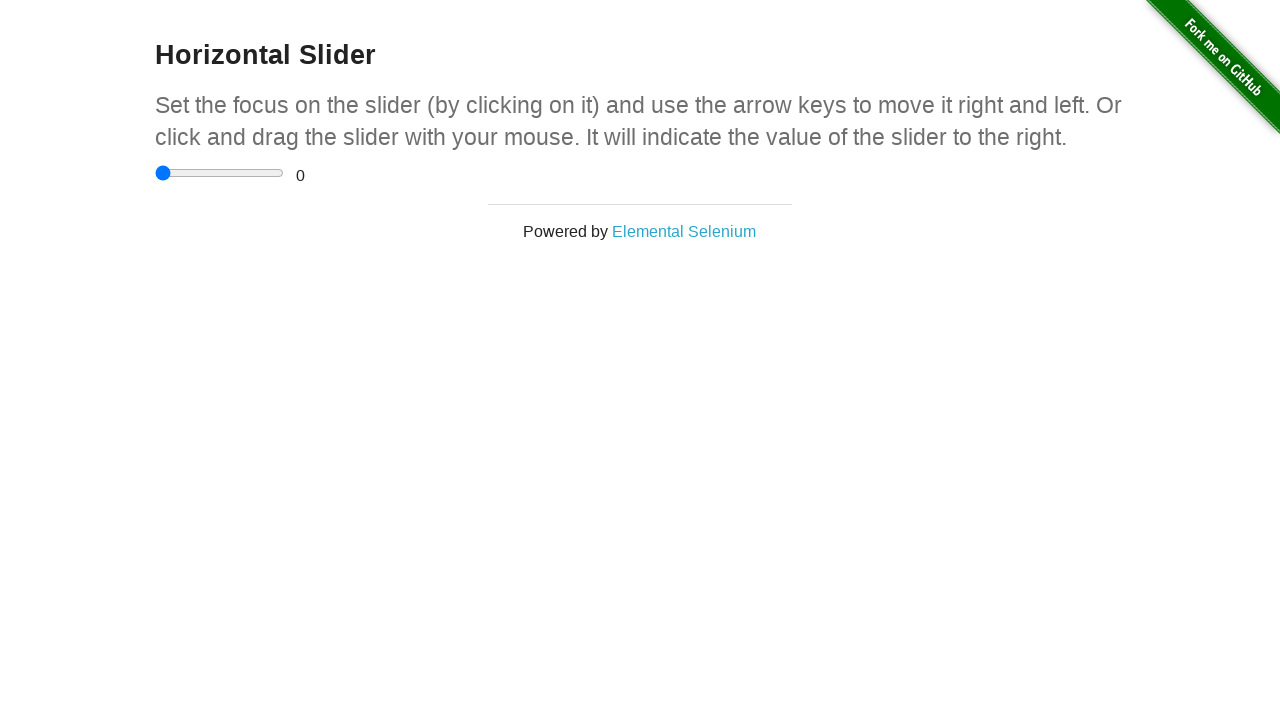

Located the range value display element
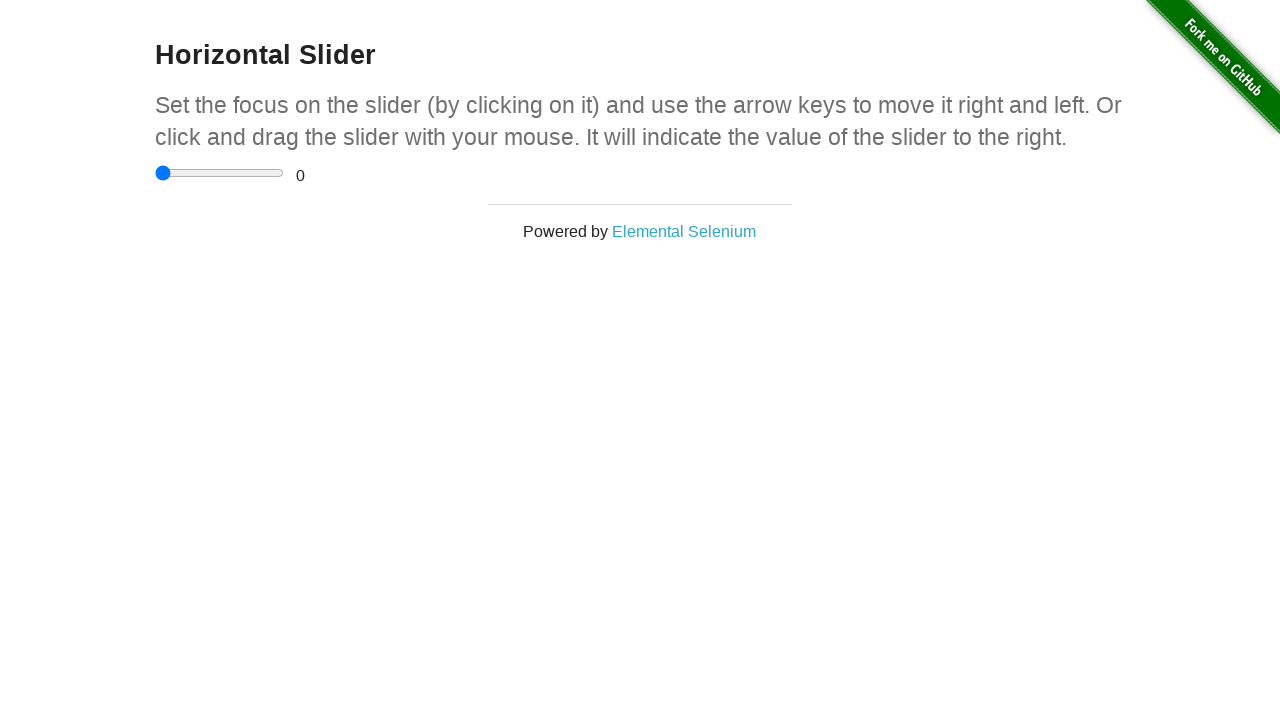

Verified initial slider value is 0
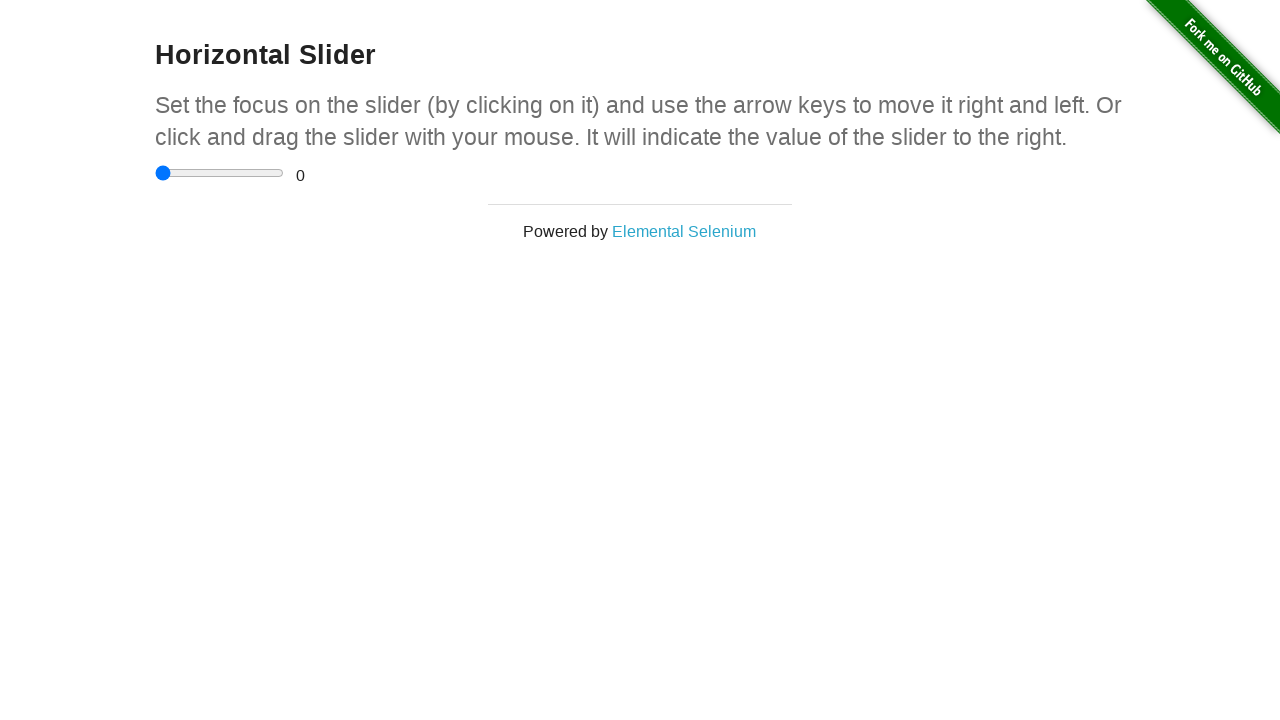

Pressed ArrowRight key to move slider right (iteration 1/10) on input[type='range']
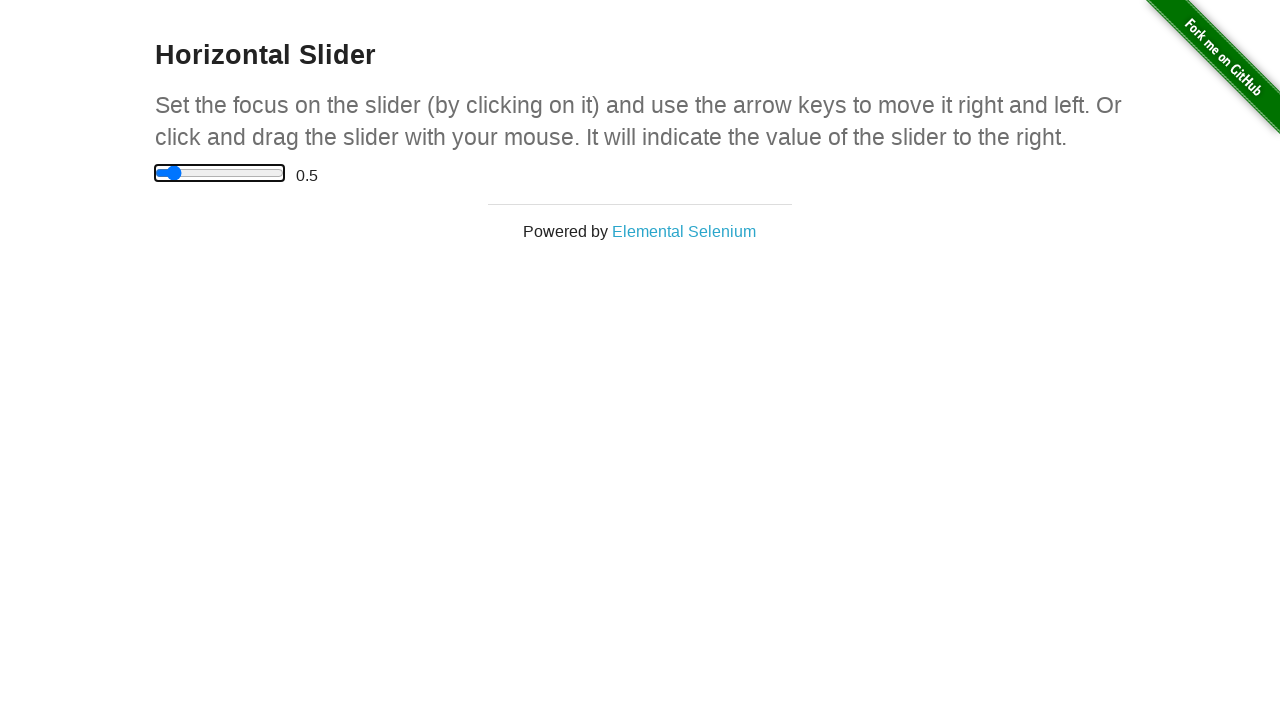

Pressed ArrowRight key to move slider right (iteration 2/10) on input[type='range']
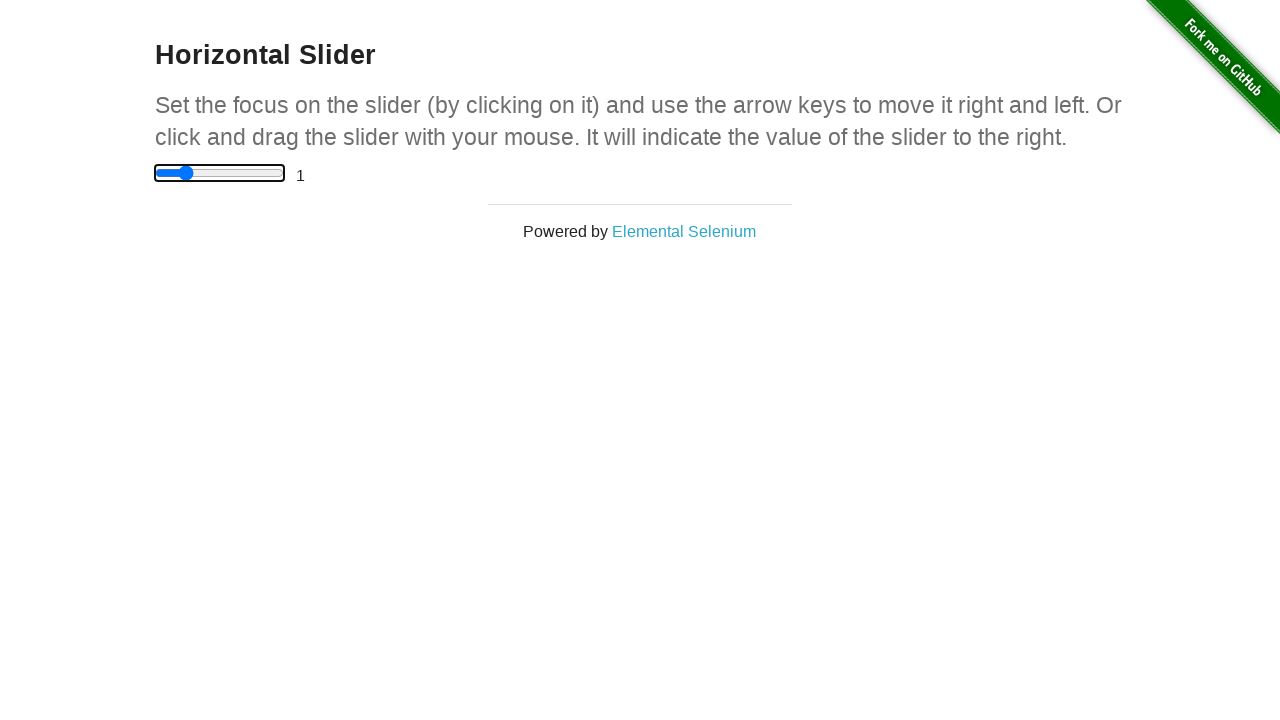

Pressed ArrowRight key to move slider right (iteration 3/10) on input[type='range']
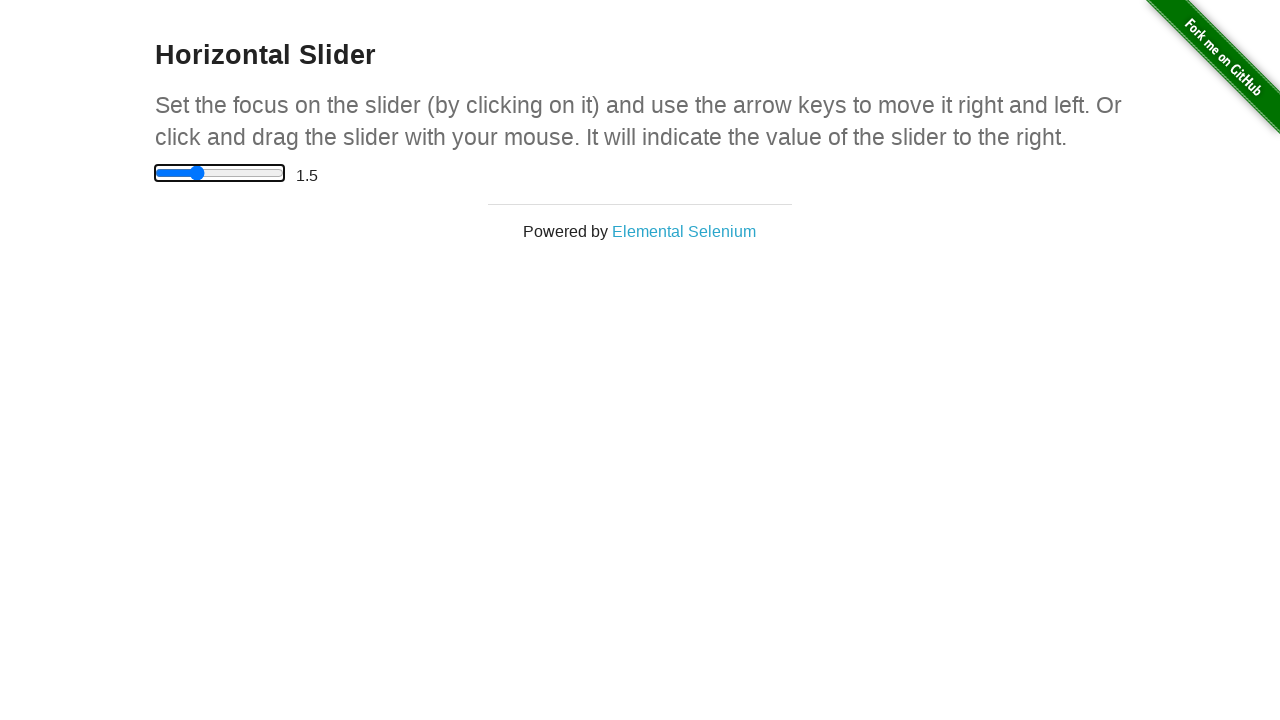

Pressed ArrowRight key to move slider right (iteration 4/10) on input[type='range']
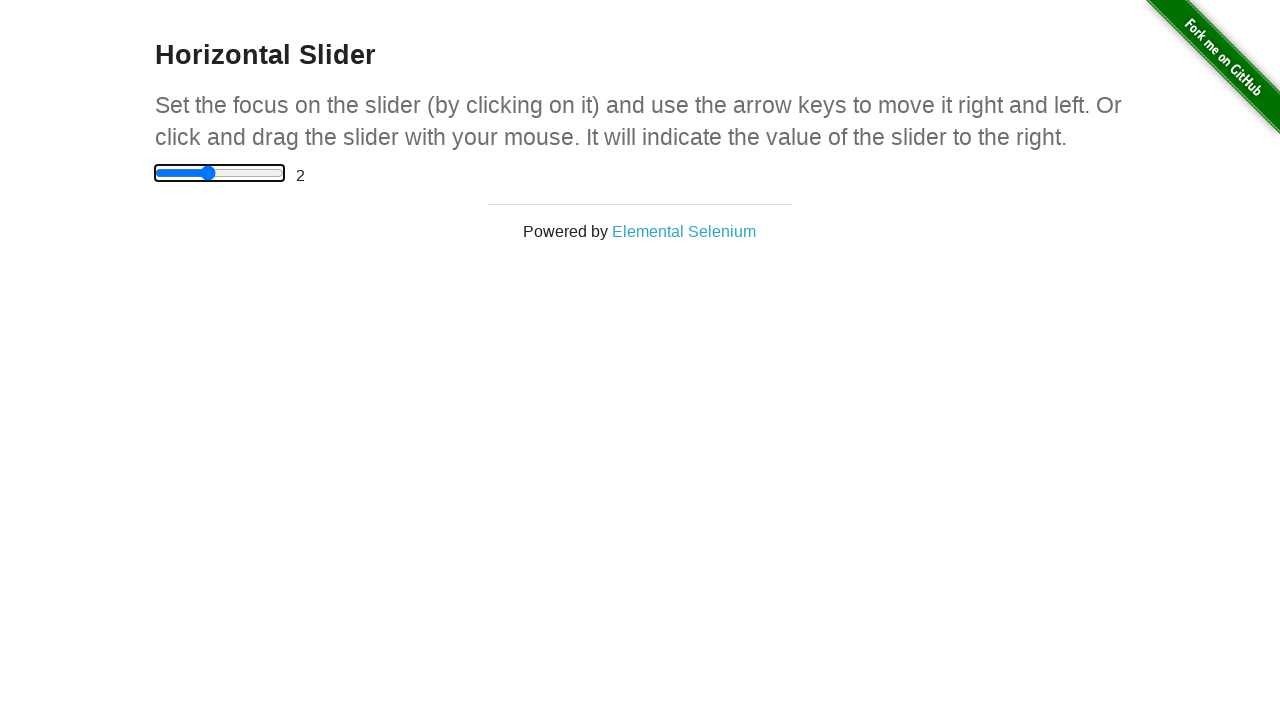

Pressed ArrowRight key to move slider right (iteration 5/10) on input[type='range']
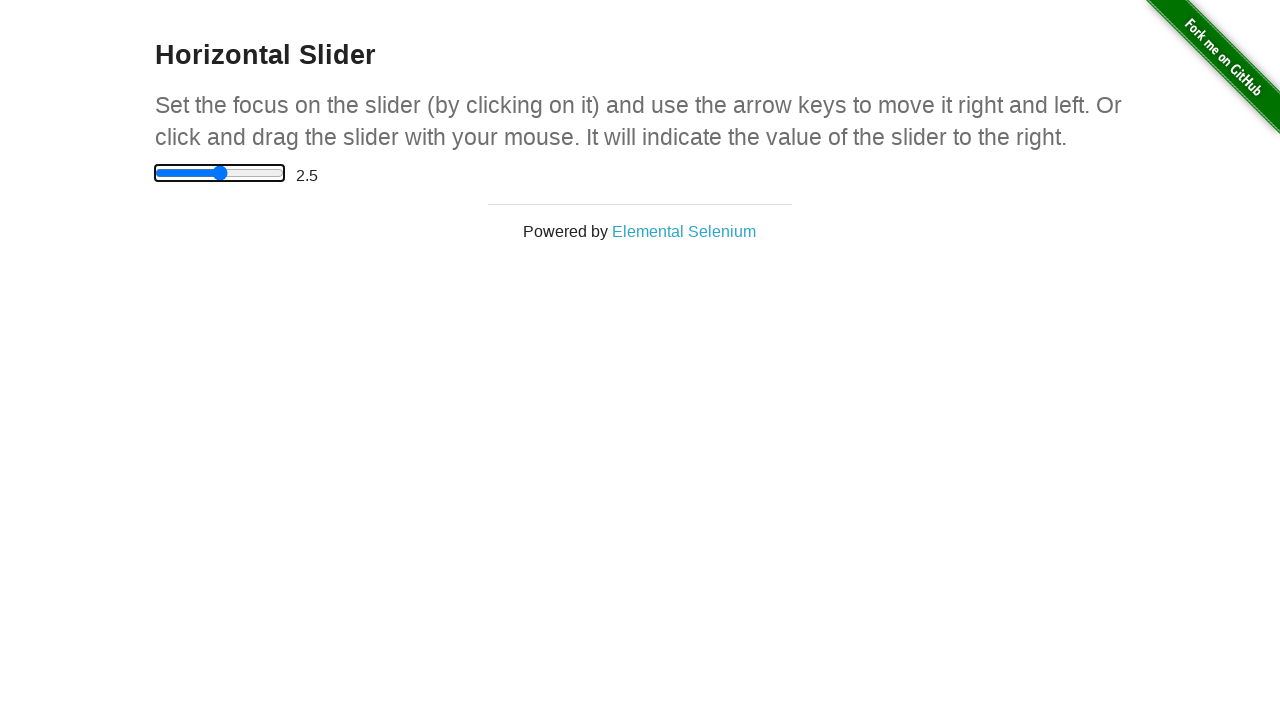

Pressed ArrowRight key to move slider right (iteration 6/10) on input[type='range']
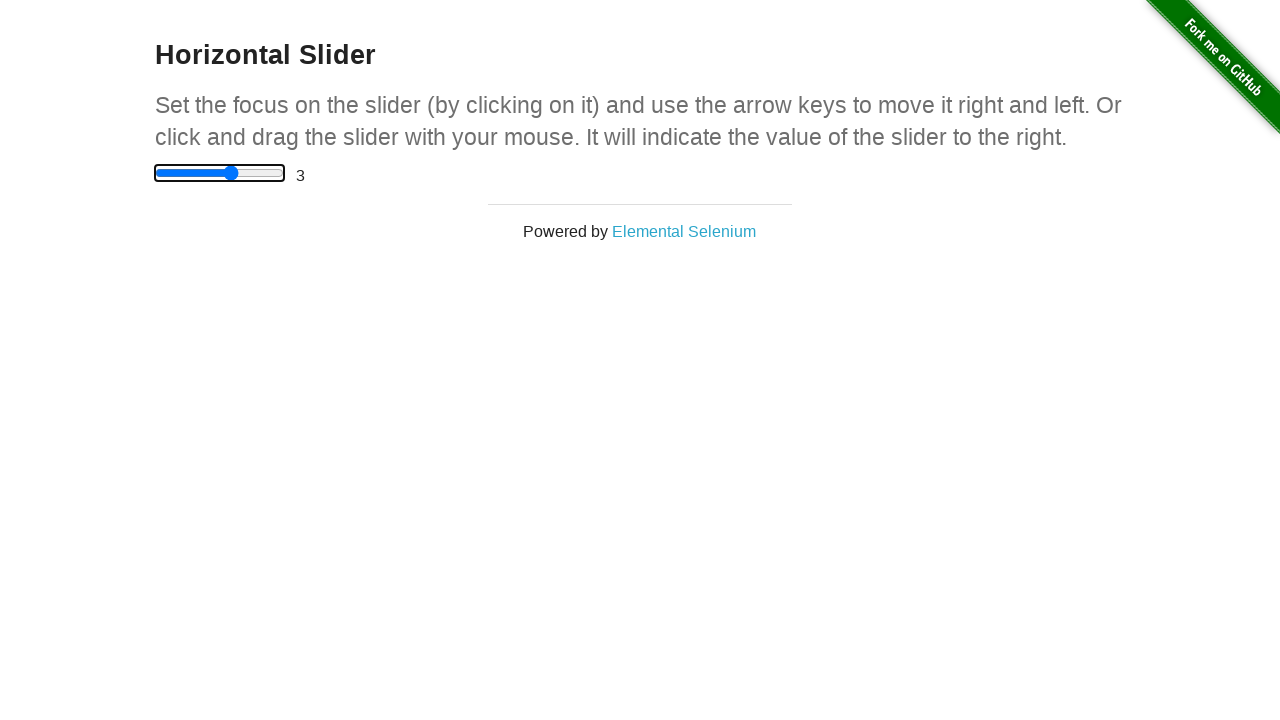

Pressed ArrowRight key to move slider right (iteration 7/10) on input[type='range']
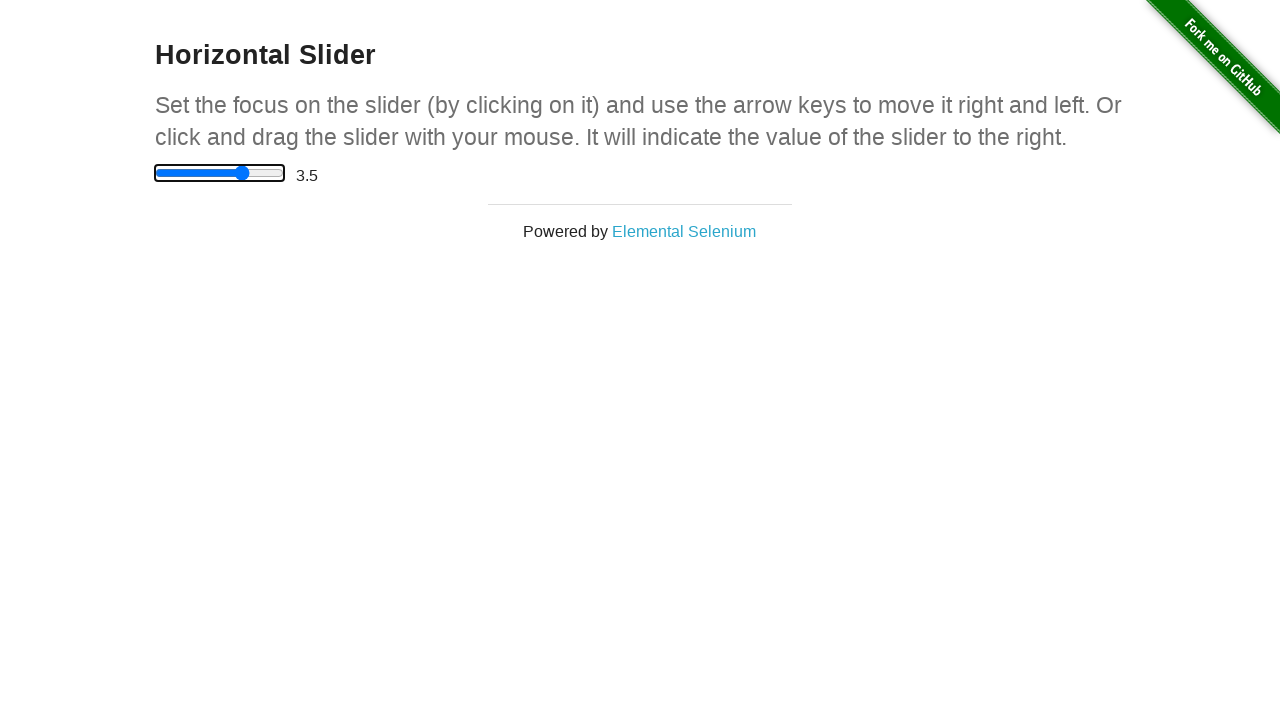

Pressed ArrowRight key to move slider right (iteration 8/10) on input[type='range']
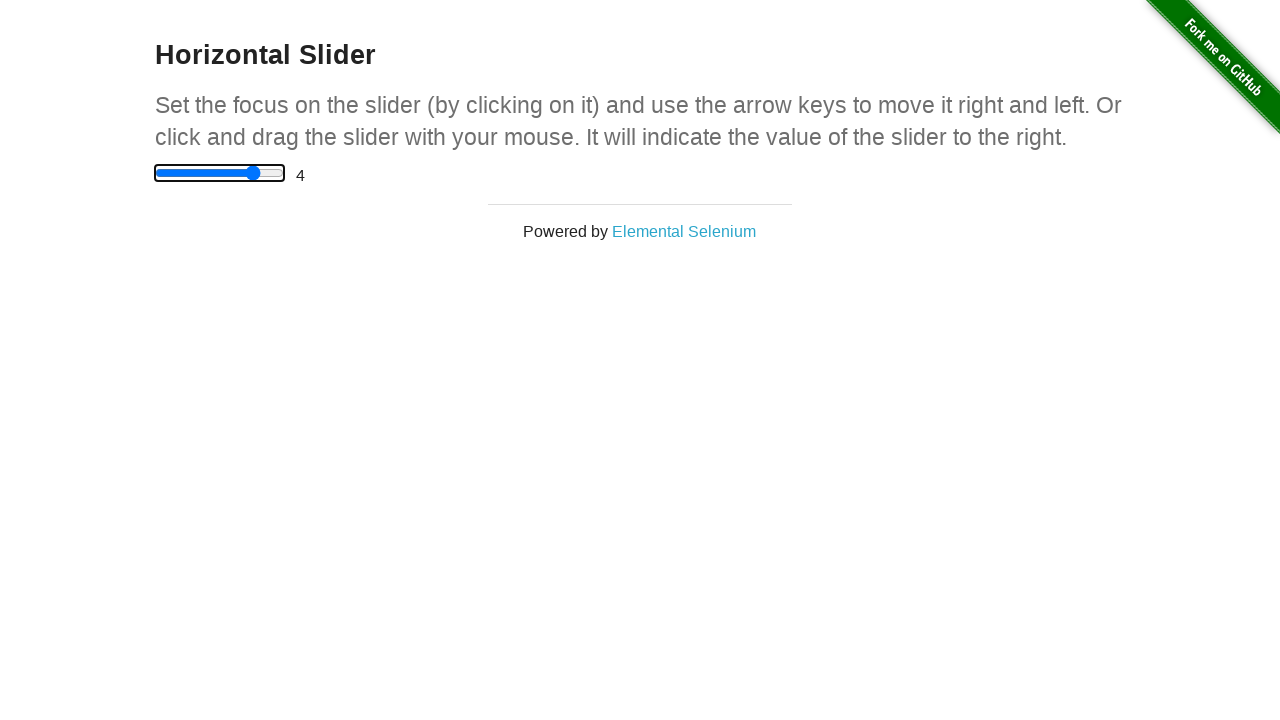

Pressed ArrowRight key to move slider right (iteration 9/10) on input[type='range']
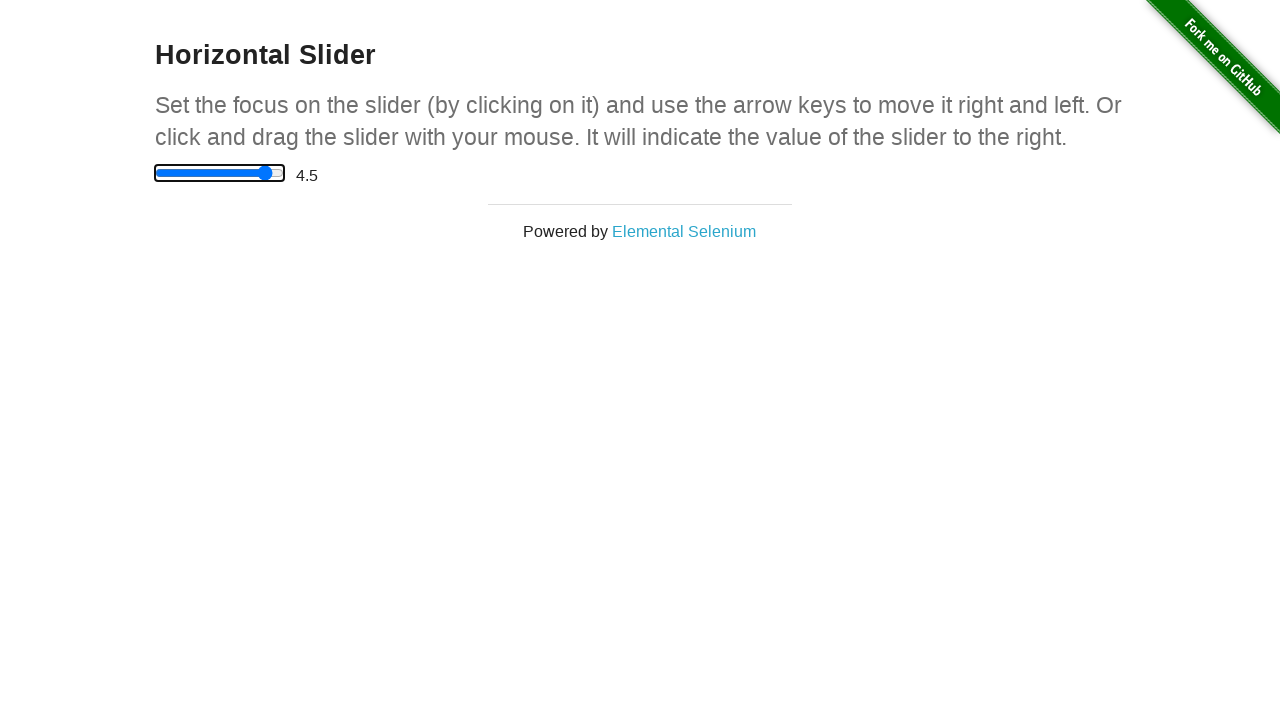

Pressed ArrowRight key to move slider right (iteration 10/10) on input[type='range']
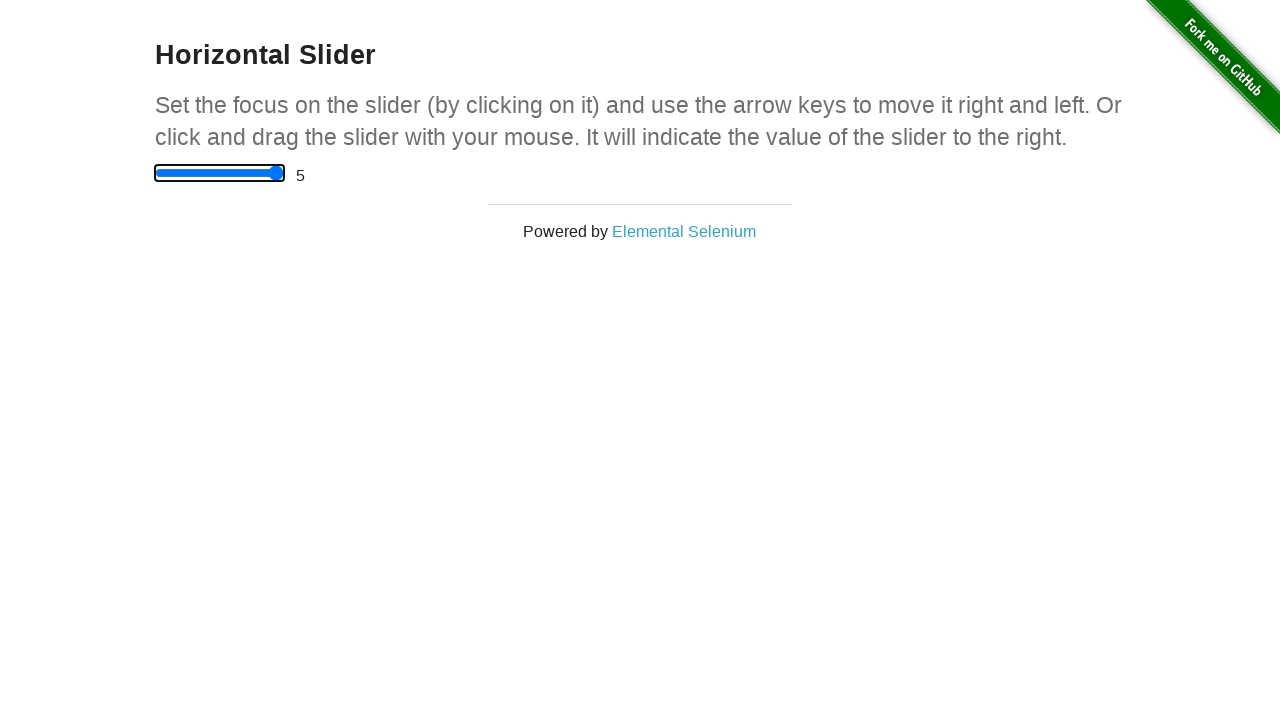

Waited for slider to settle after moving right
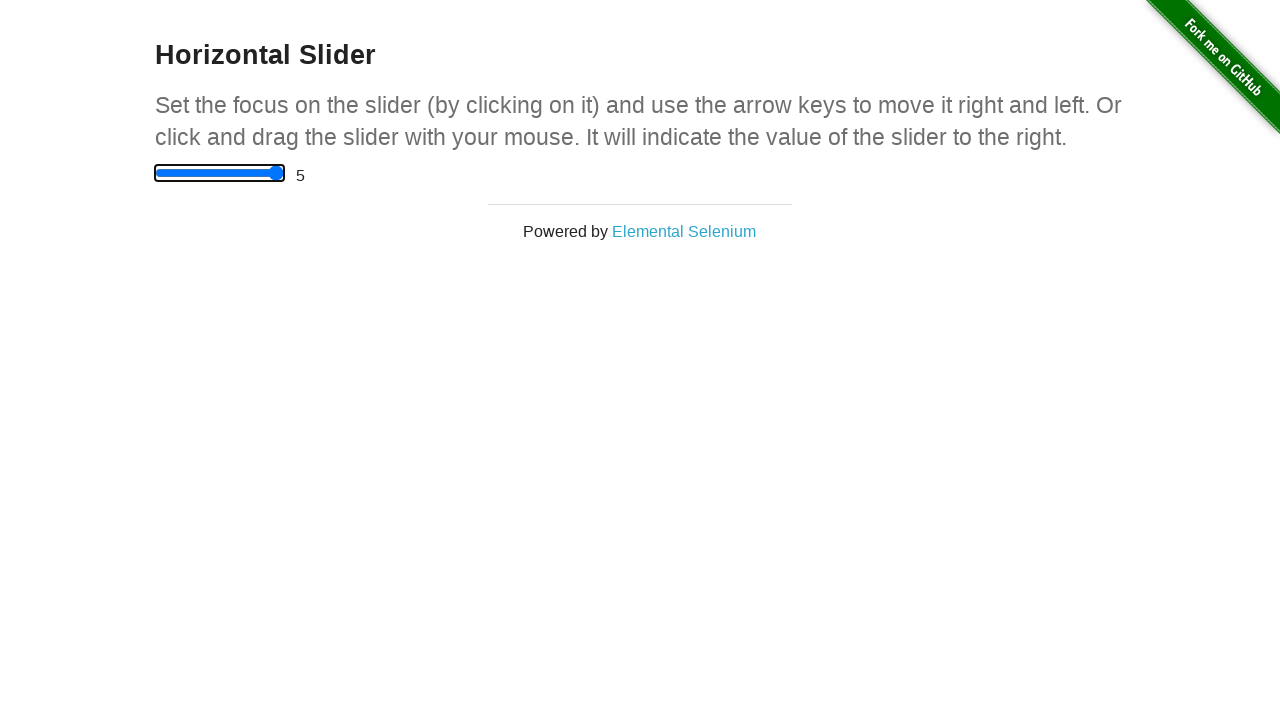

Pressed ArrowLeft key to move slider left (iteration 1/11) on input[type='range']
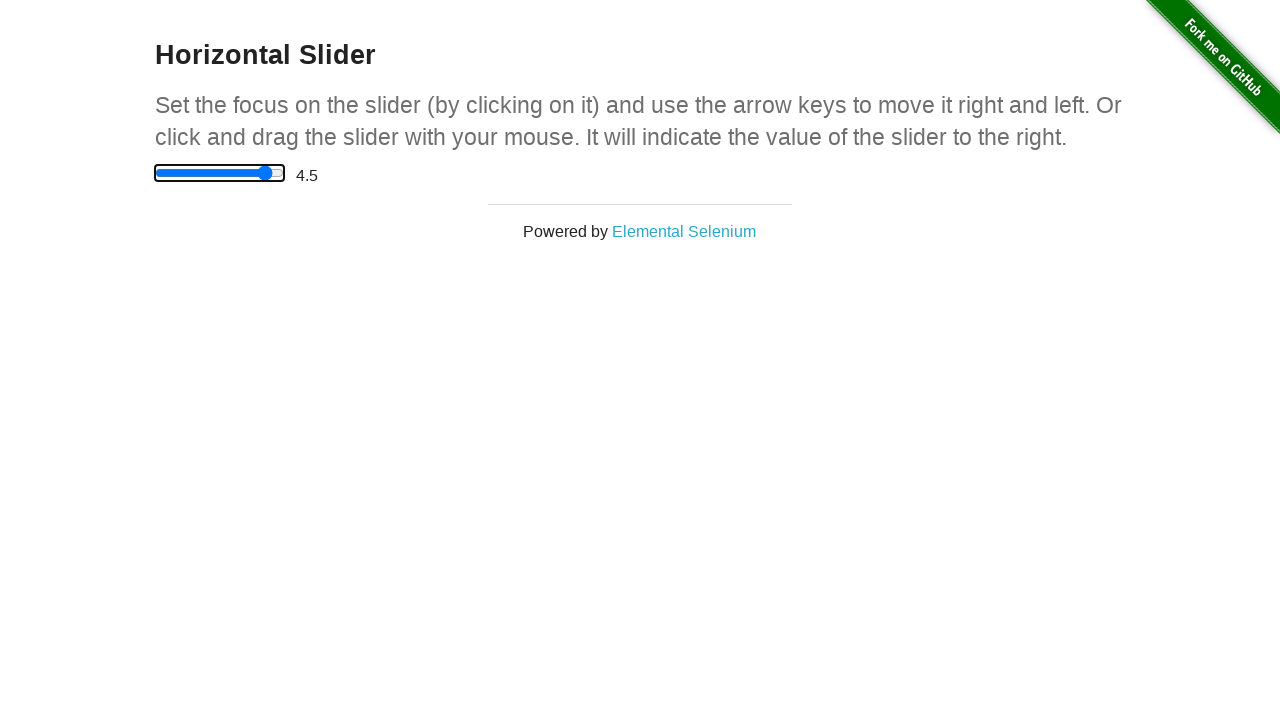

Pressed ArrowLeft key to move slider left (iteration 2/11) on input[type='range']
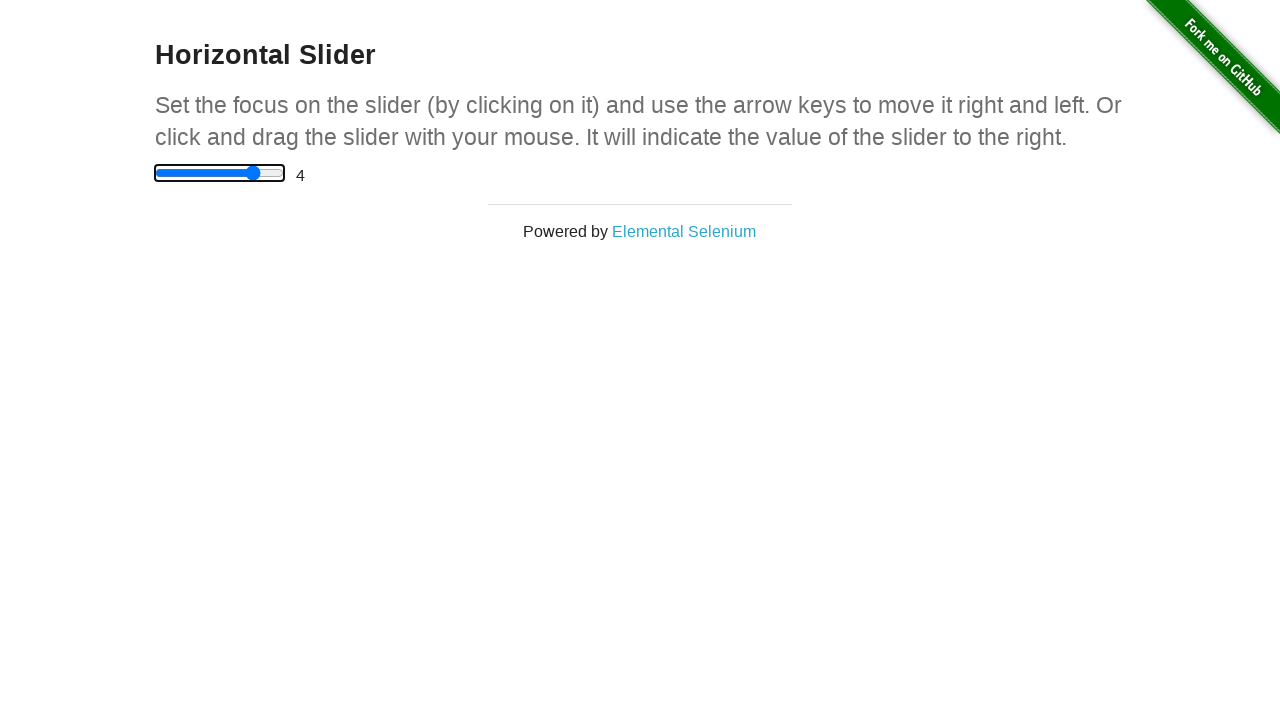

Pressed ArrowLeft key to move slider left (iteration 3/11) on input[type='range']
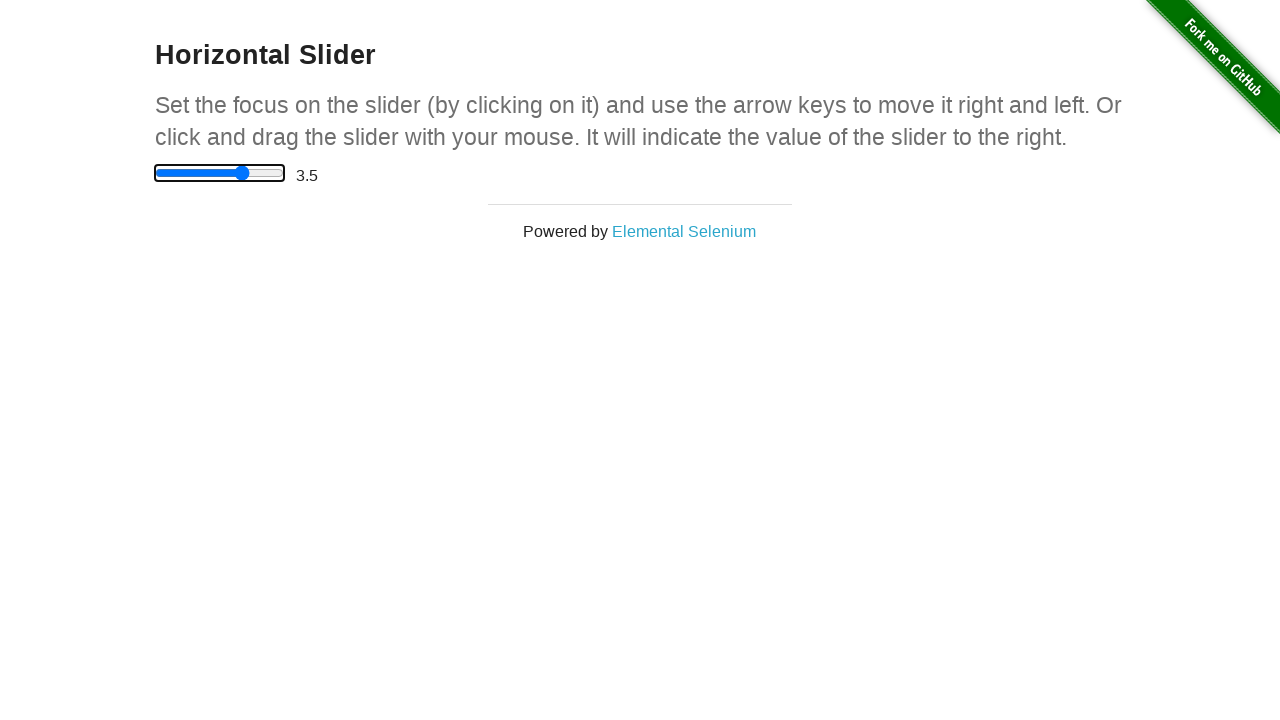

Pressed ArrowLeft key to move slider left (iteration 4/11) on input[type='range']
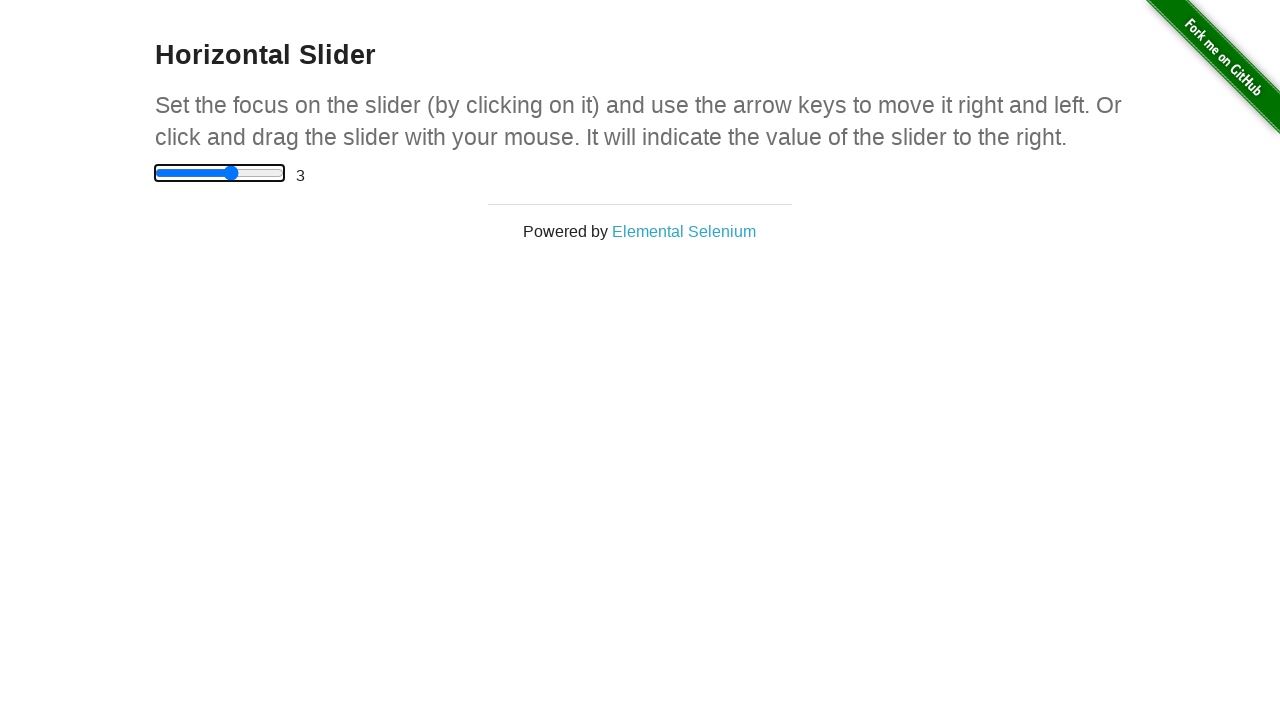

Pressed ArrowLeft key to move slider left (iteration 5/11) on input[type='range']
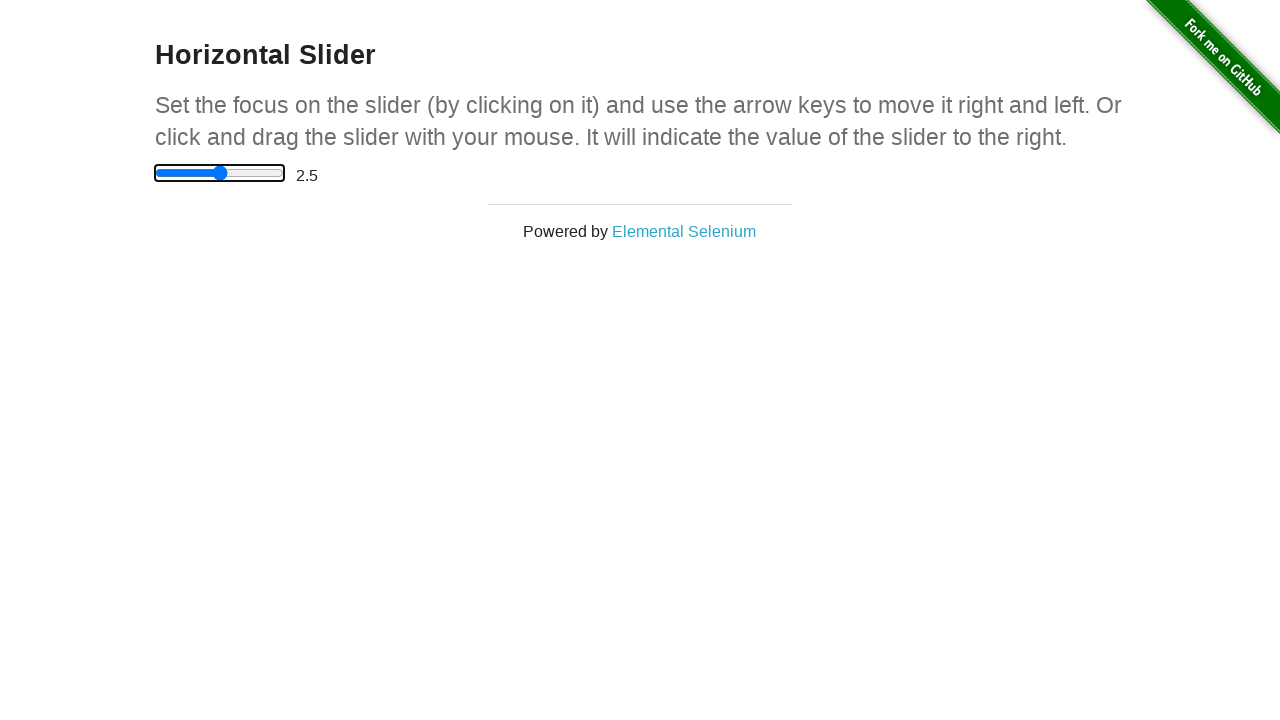

Pressed ArrowLeft key to move slider left (iteration 6/11) on input[type='range']
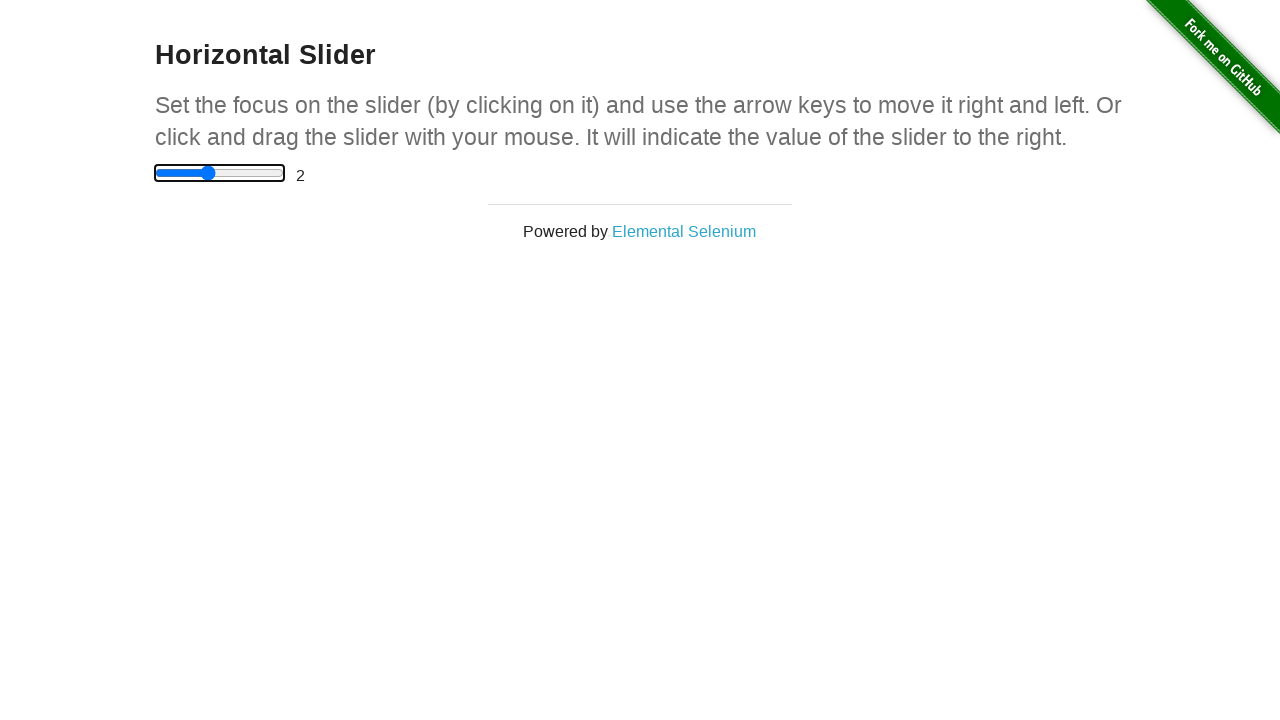

Pressed ArrowLeft key to move slider left (iteration 7/11) on input[type='range']
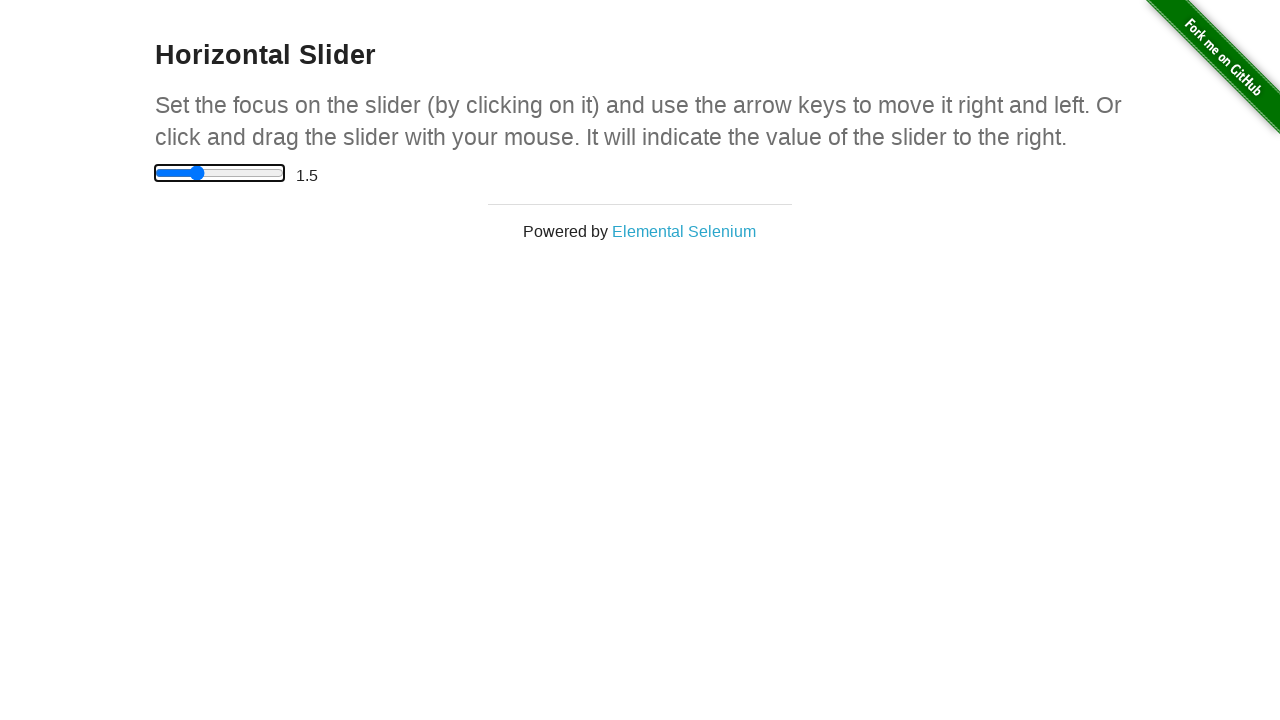

Pressed ArrowLeft key to move slider left (iteration 8/11) on input[type='range']
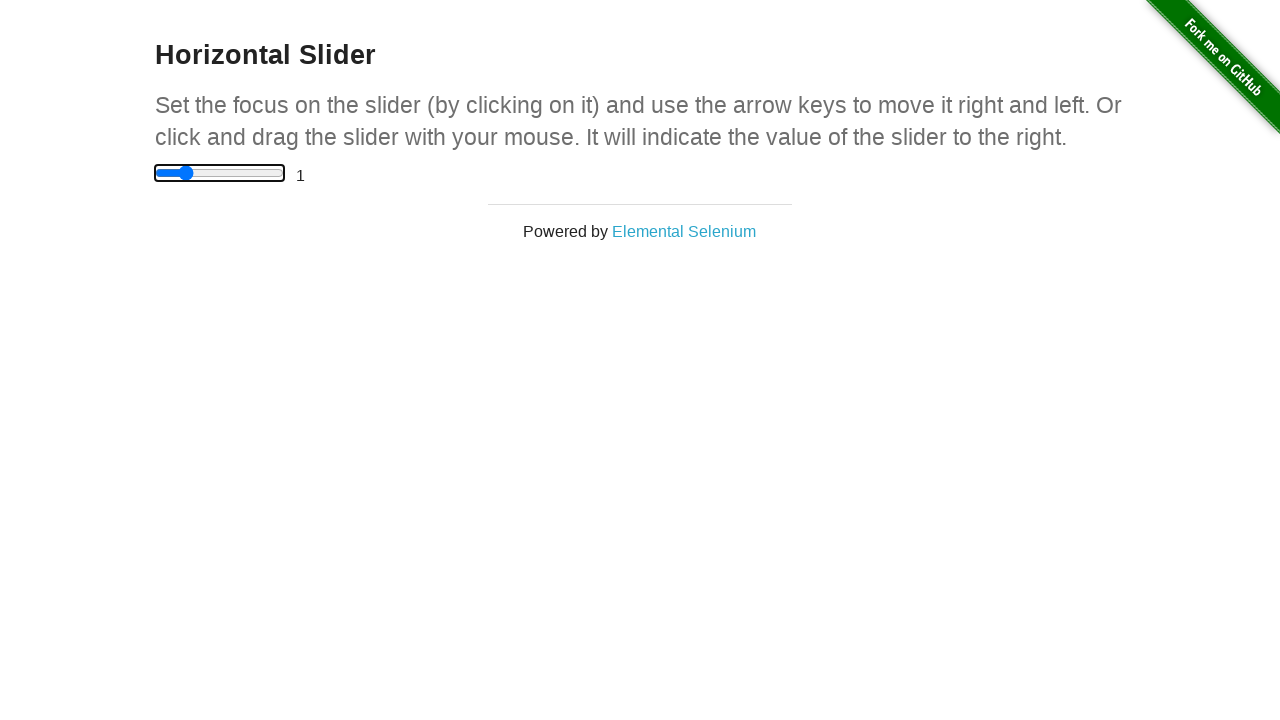

Pressed ArrowLeft key to move slider left (iteration 9/11) on input[type='range']
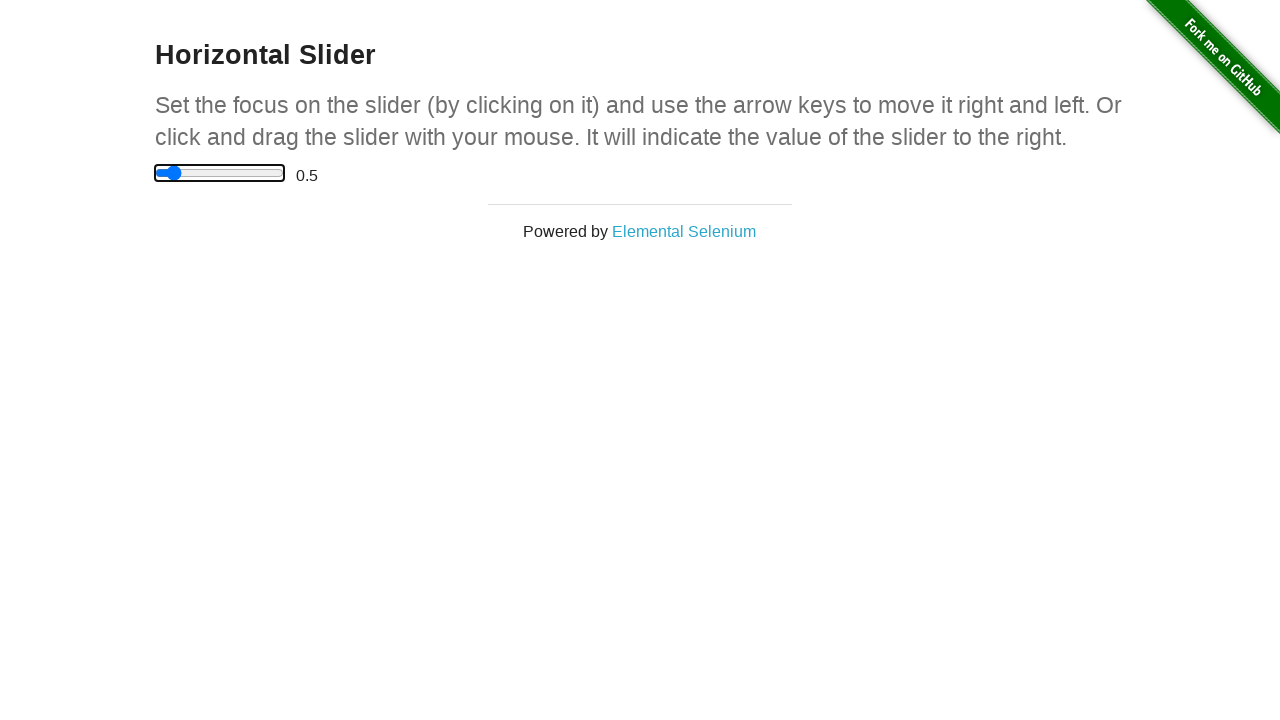

Pressed ArrowLeft key to move slider left (iteration 10/11) on input[type='range']
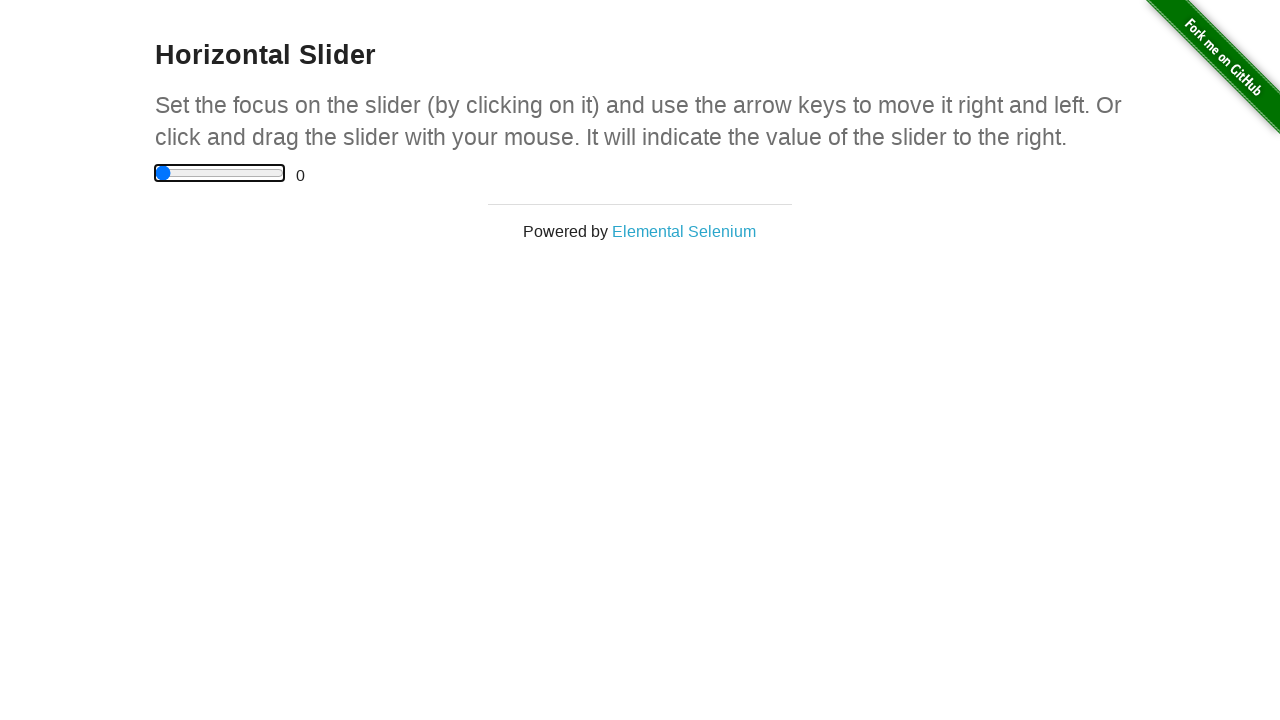

Pressed ArrowLeft key to move slider left (iteration 11/11) on input[type='range']
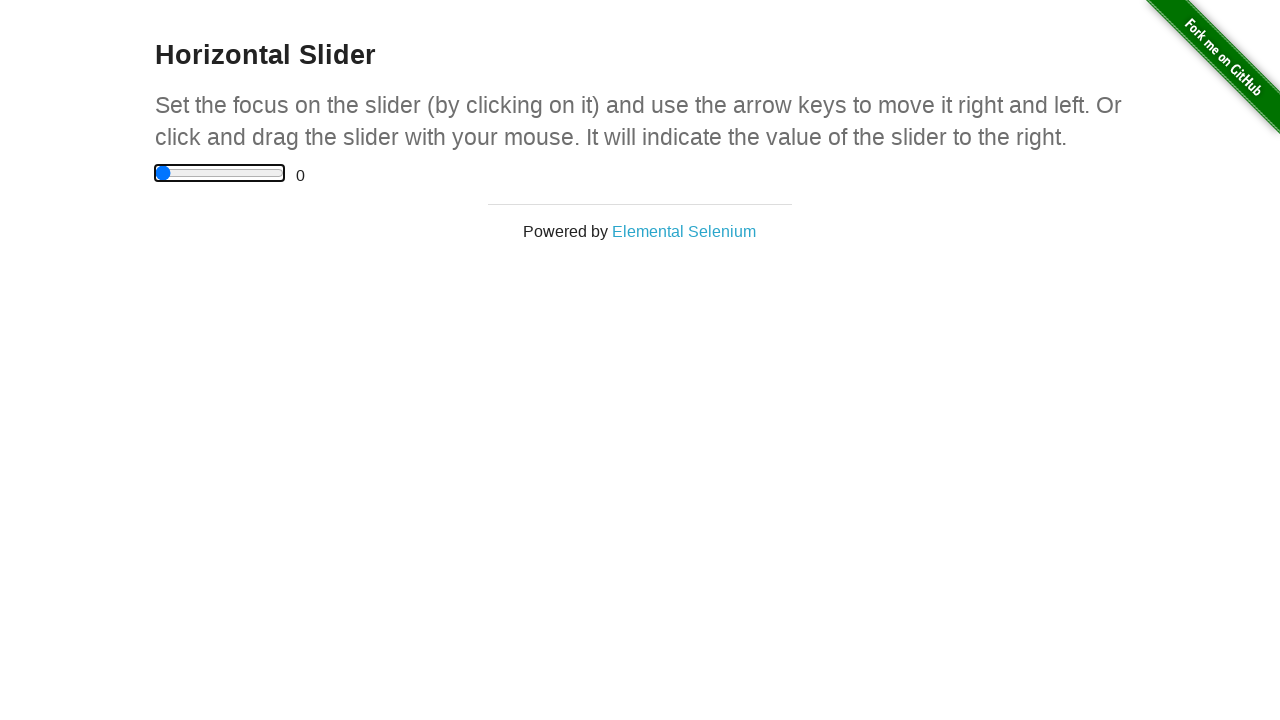

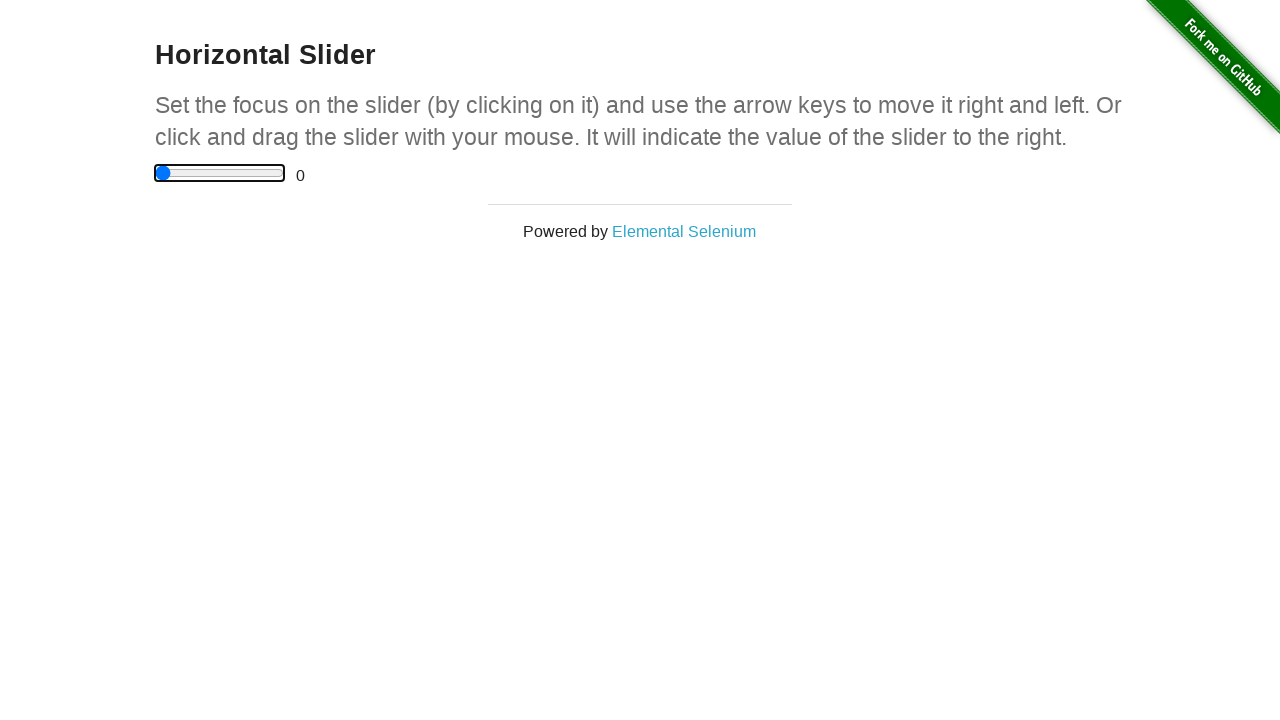